Tests positive signup scenario by registering with valid user credentials after clearing previous invalid attempt

Starting URL: https://selenium-blog.herokuapp.com/

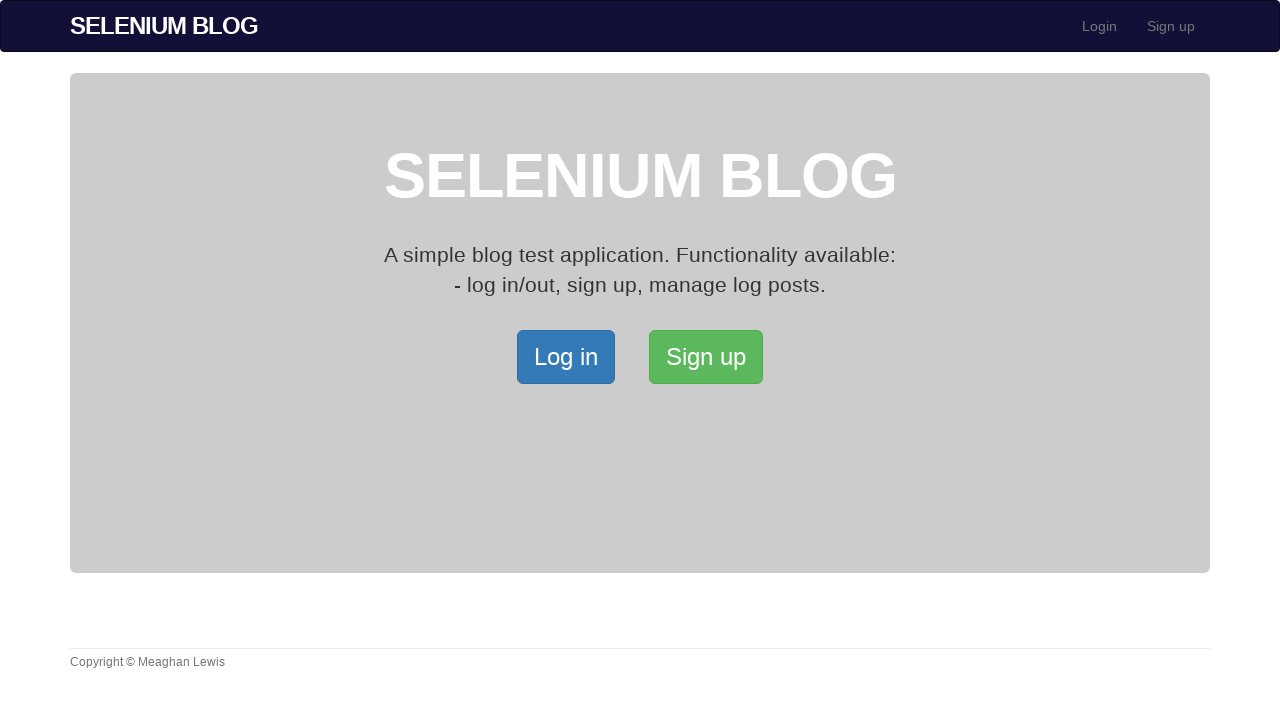

Clicked signup button to open signup page at (1171, 26) on //*[@id="bs-example-navbar-collapse-1"]/ul/li[2]/a
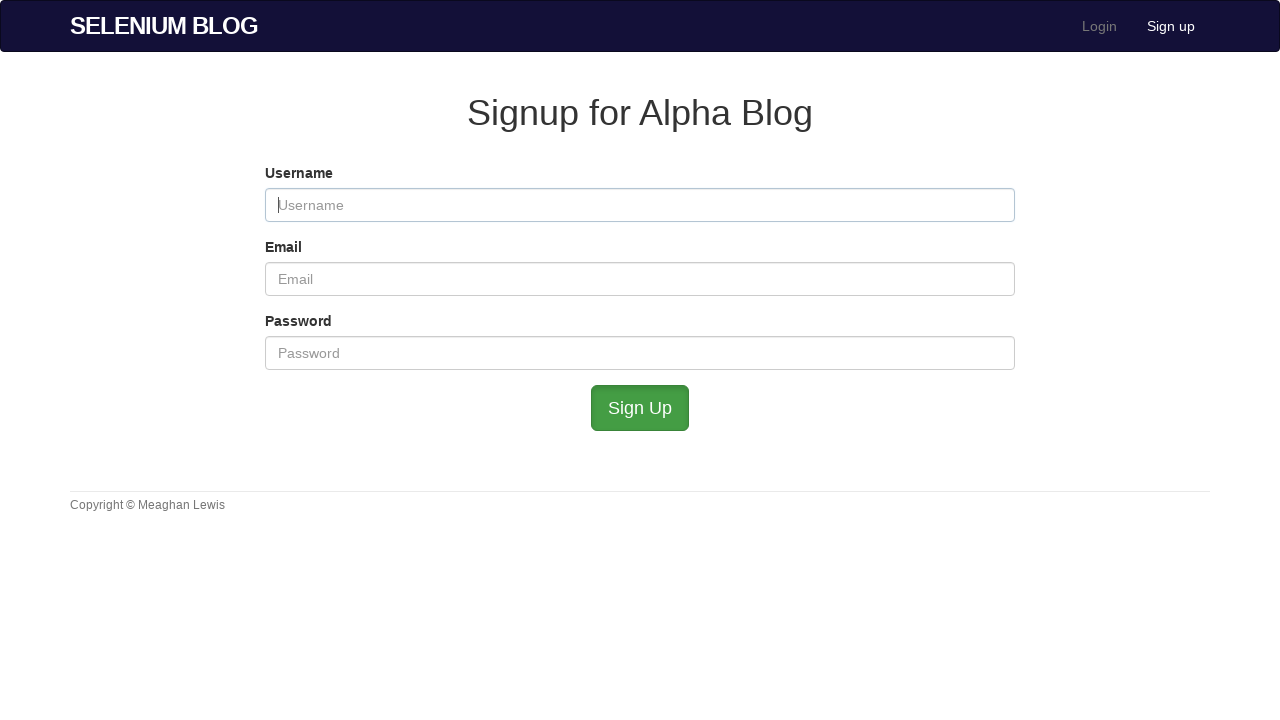

Waited for signup page to load
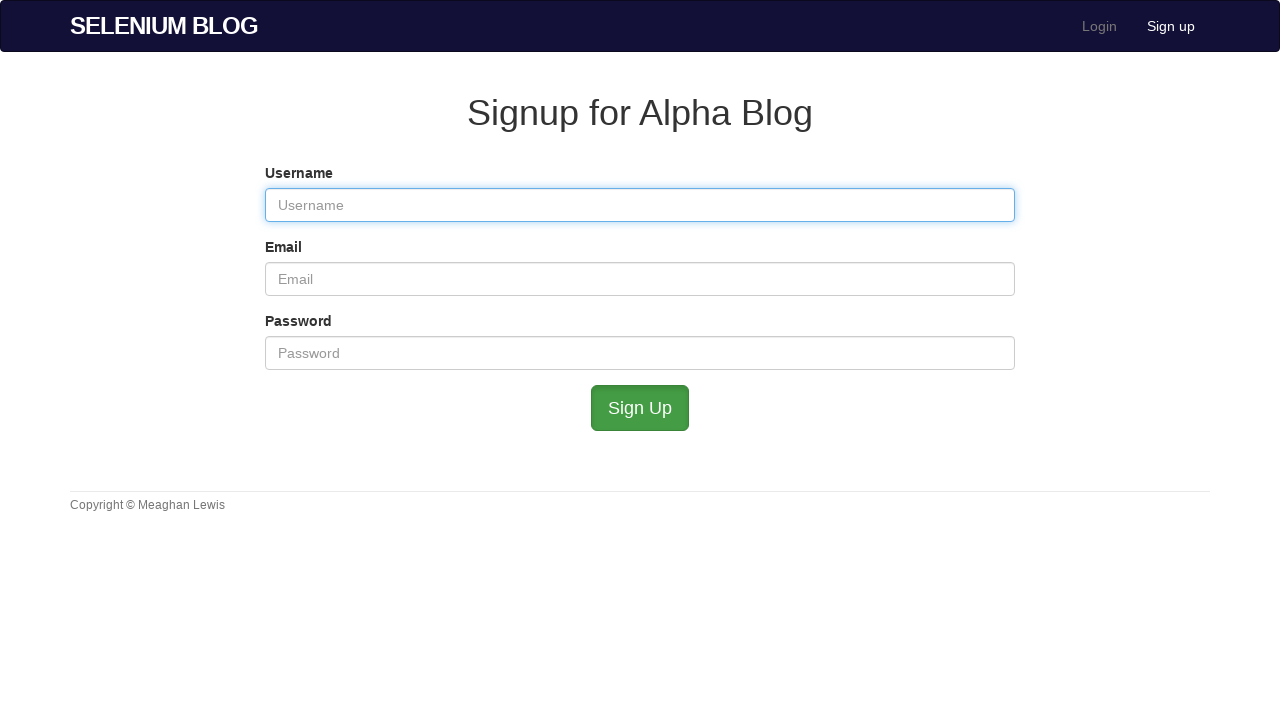

Filled username field with invalid data 'ab' on //*[@id="user_username"]
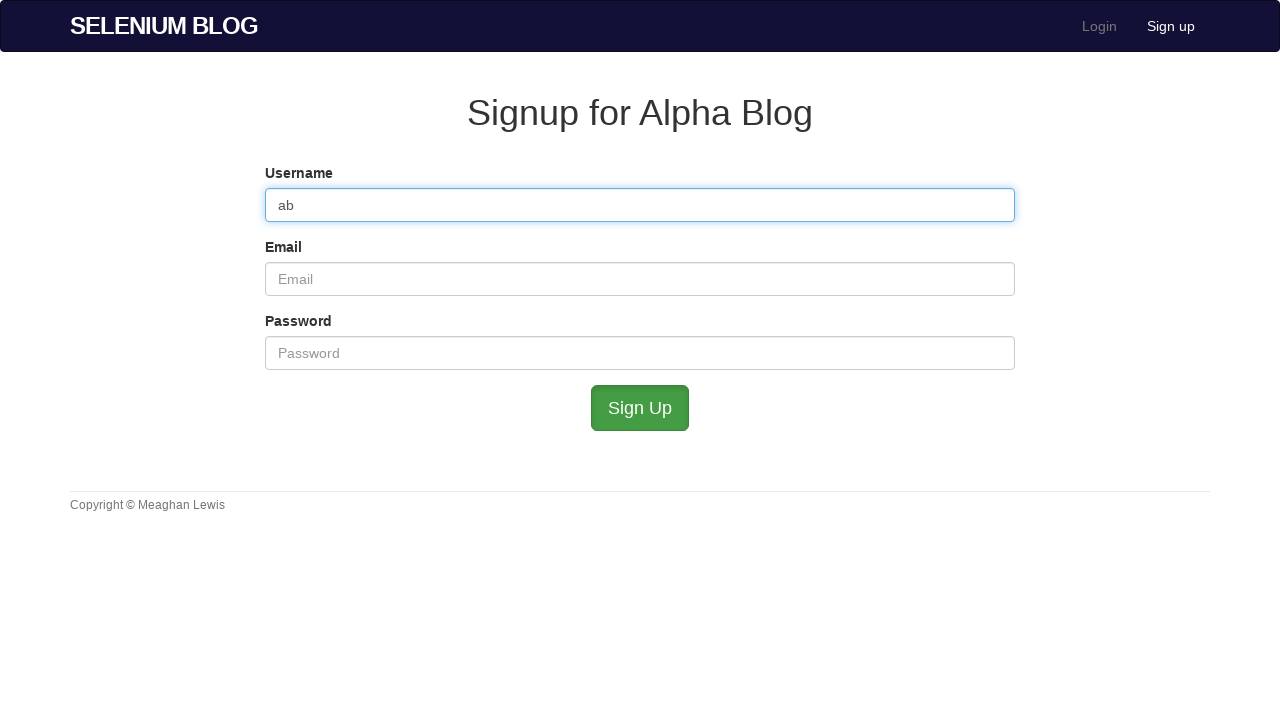

Filled email field with 'temp@example.com' on //*[@id="user_email"]
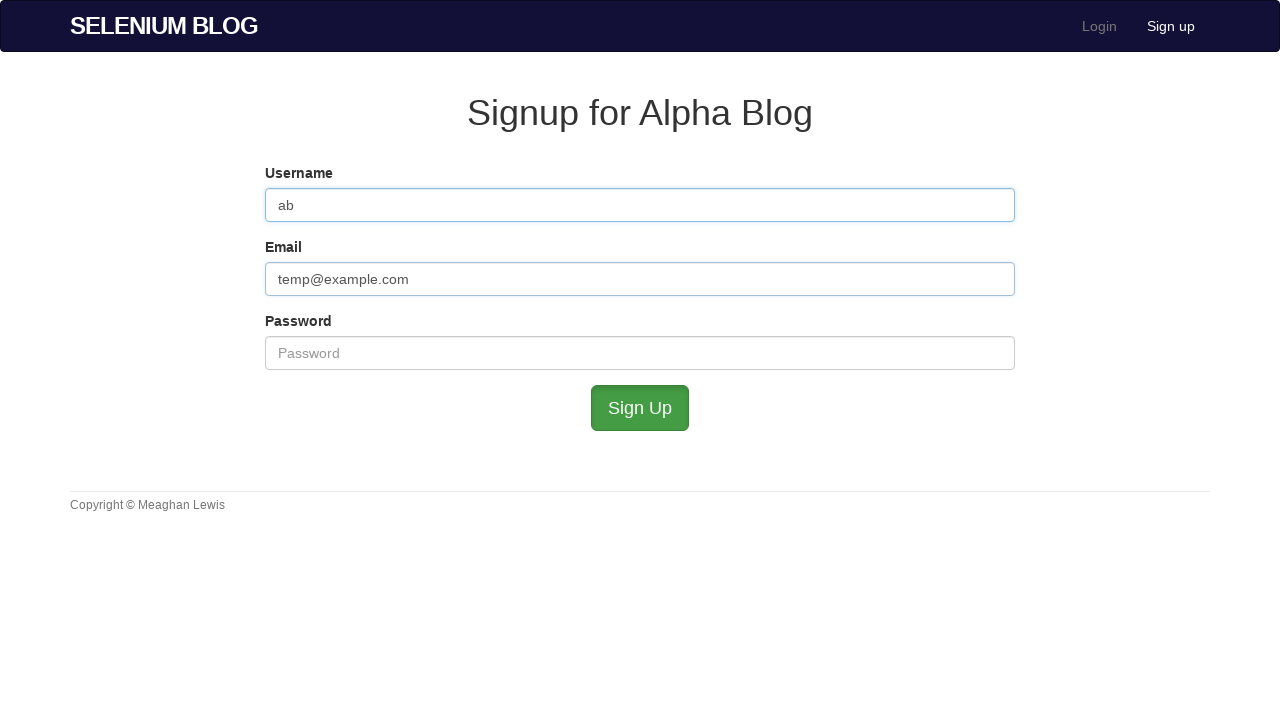

Filled password field with 'TempPass123' on //*[@id="user_password"]
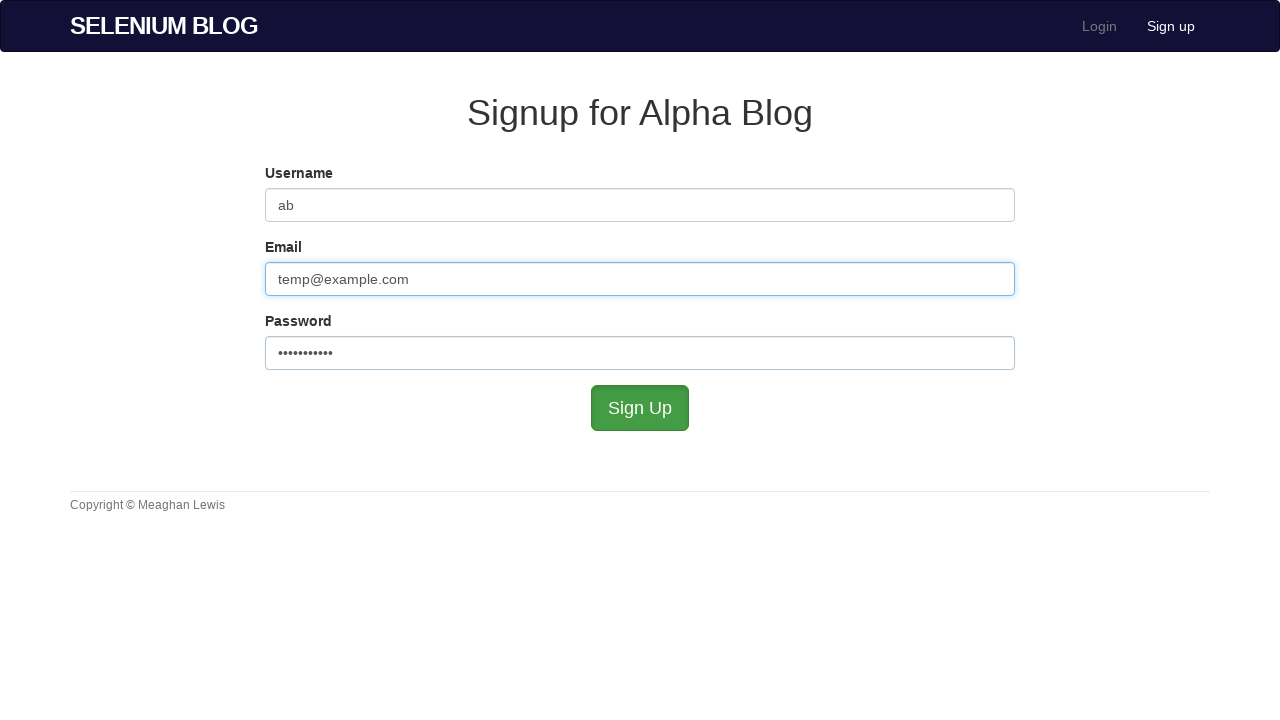

Clicked signup button with invalid data at (640, 408) on //*[@id="submit"]
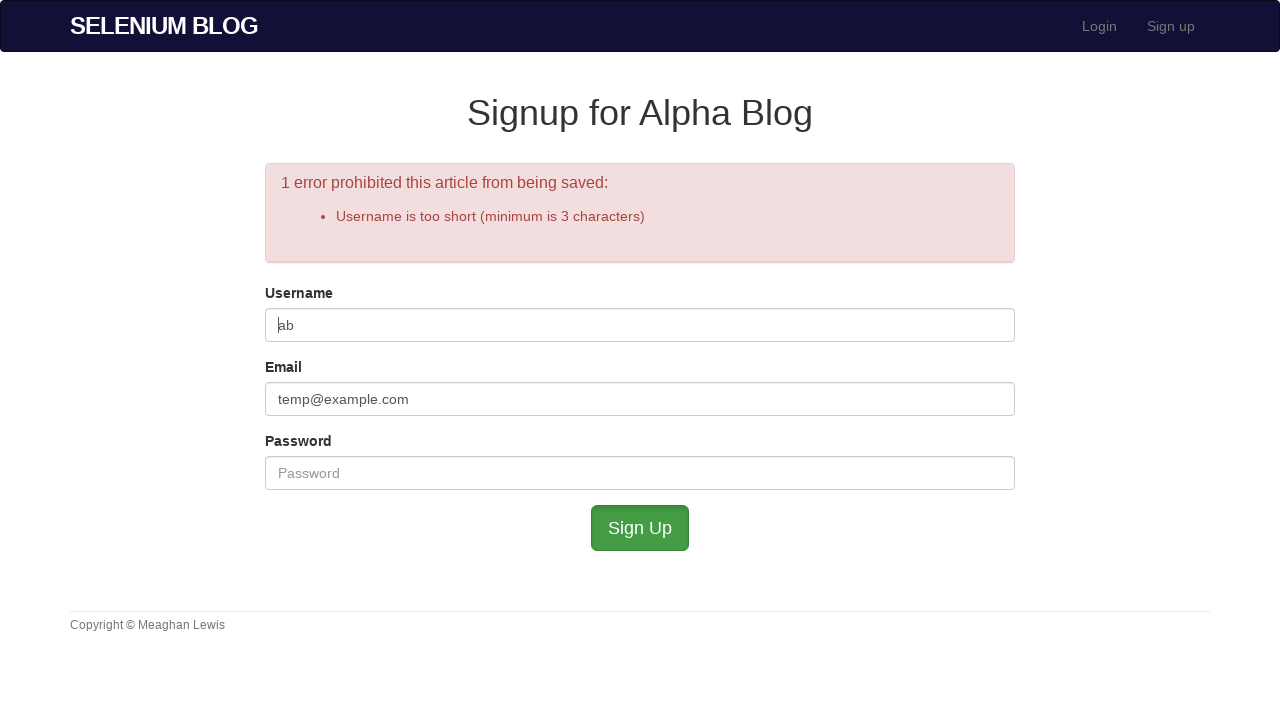

Cleared username field on //*[@id="user_username"]
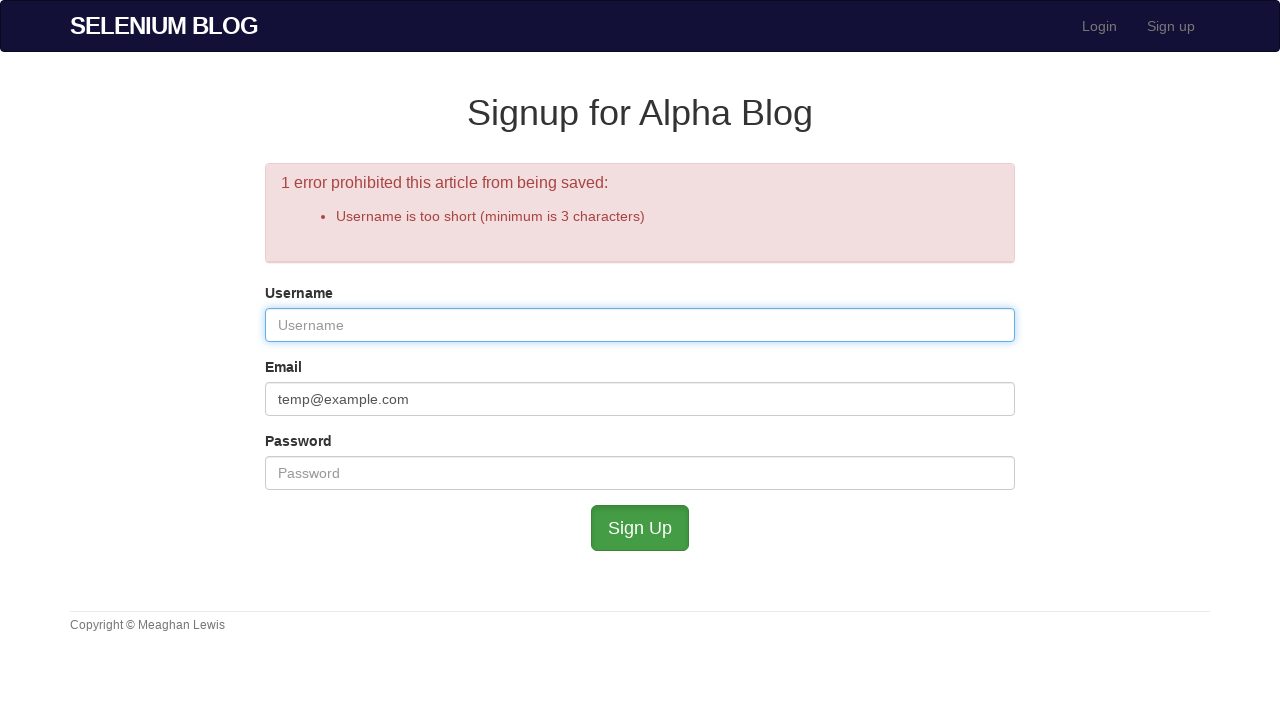

Cleared email field on //*[@id="user_email"]
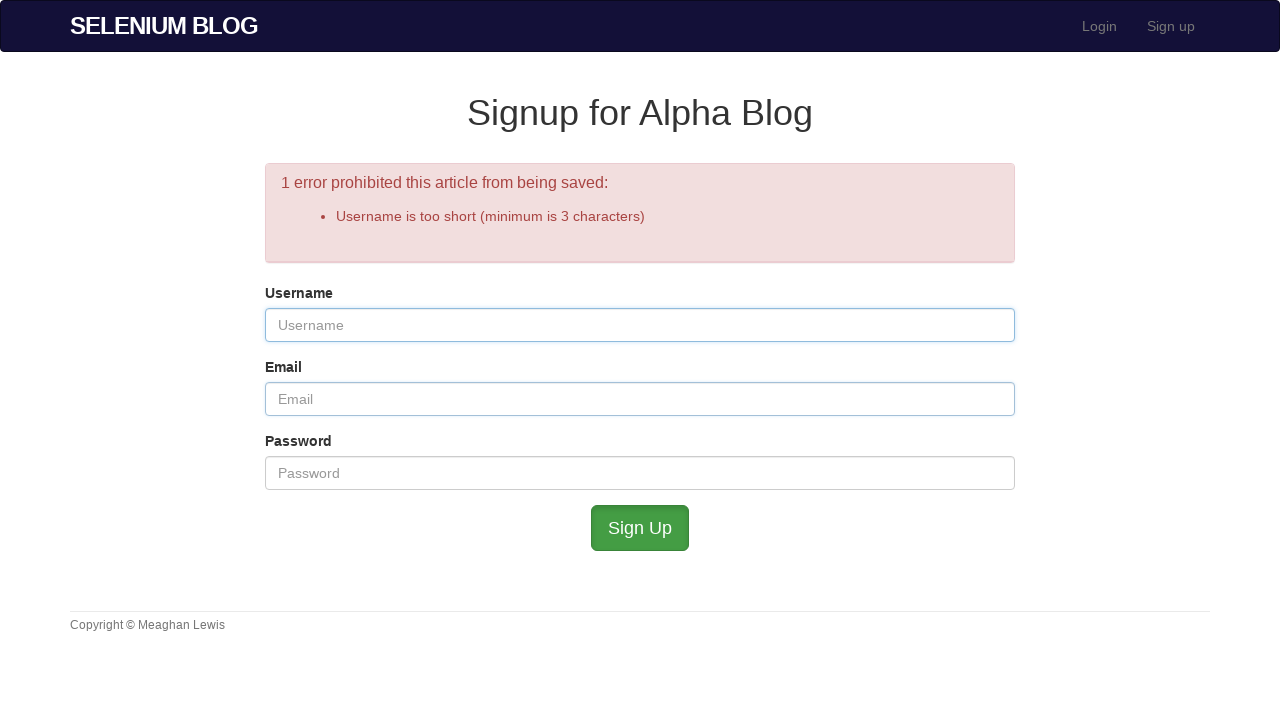

Filled username field with valid data 'testuser456' on //*[@id="user_username"]
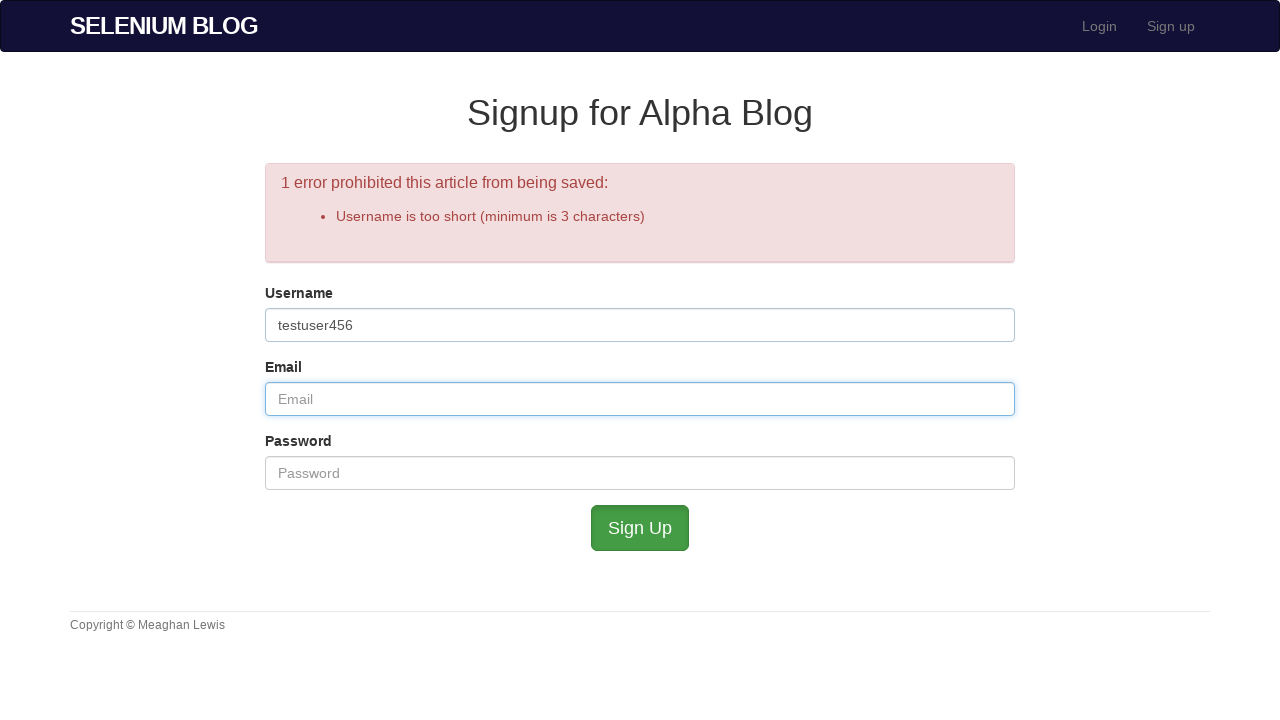

Filled email field with 'newuser456@example.com' on //*[@id="user_email"]
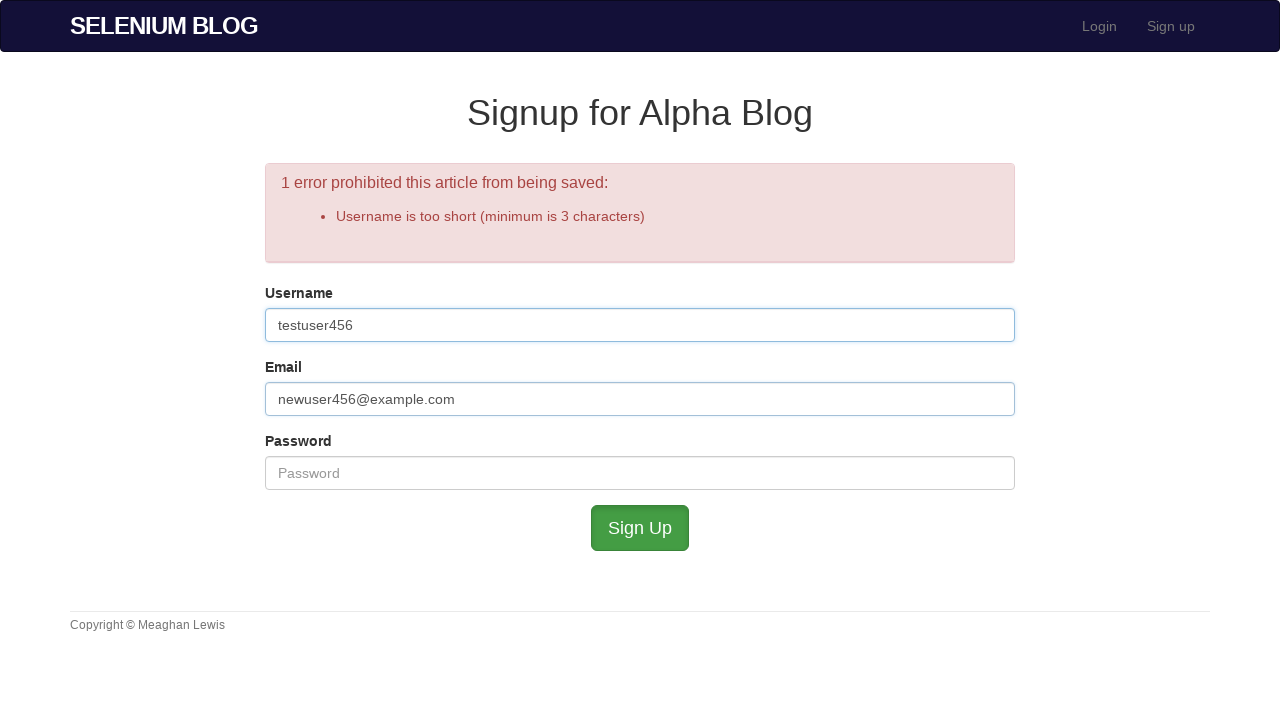

Filled password field with 'Valid.Pass789' on //*[@id="user_password"]
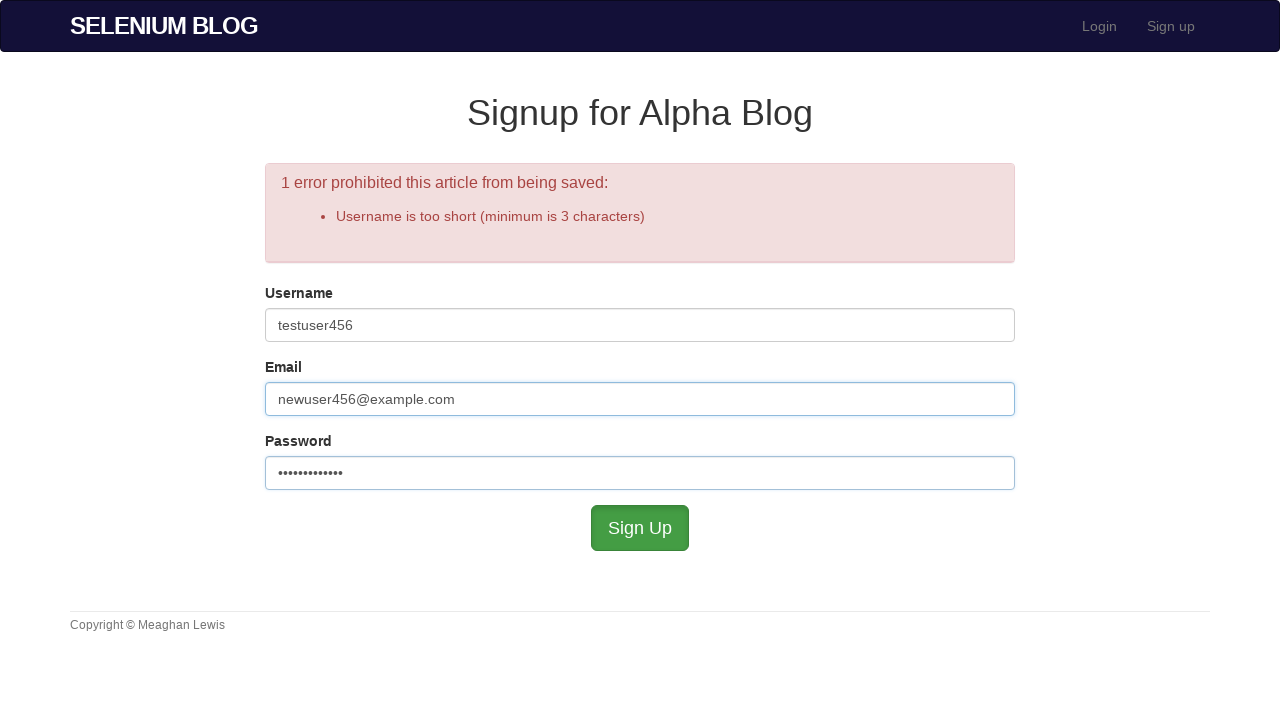

Clicked signup button with valid user credentials at (640, 528) on //*[@id="submit"]
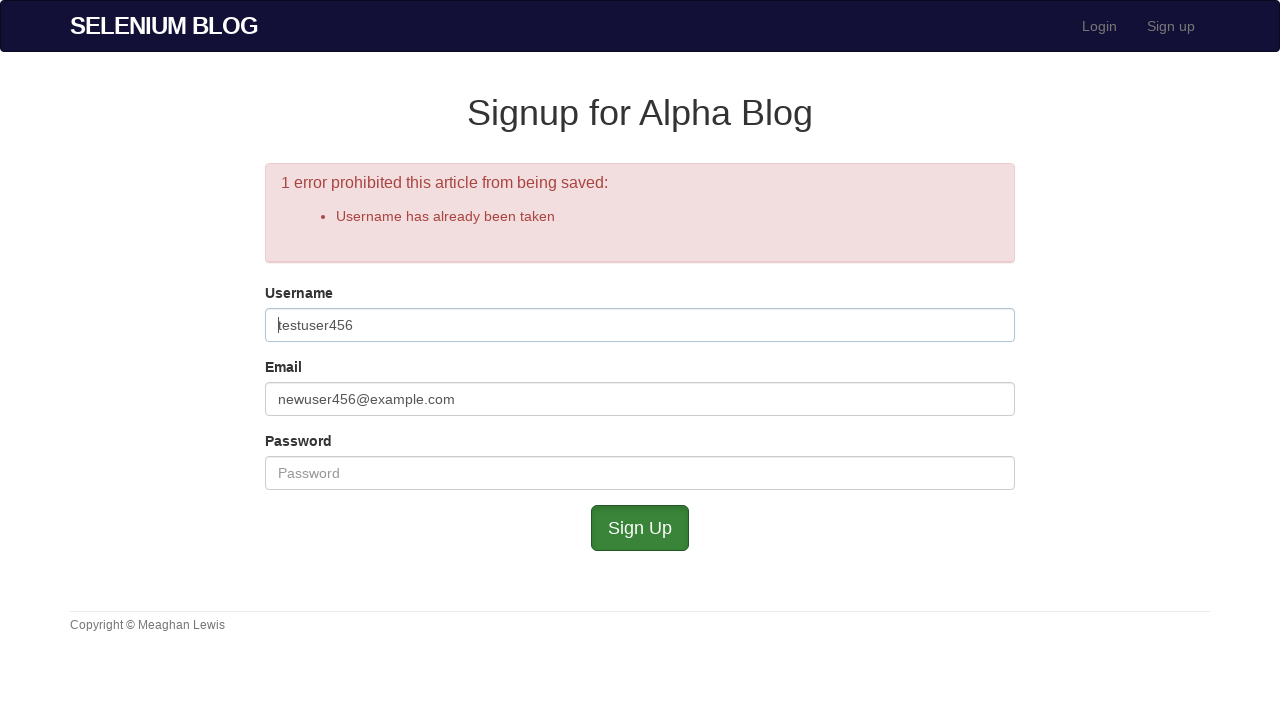

Waited to see signup result
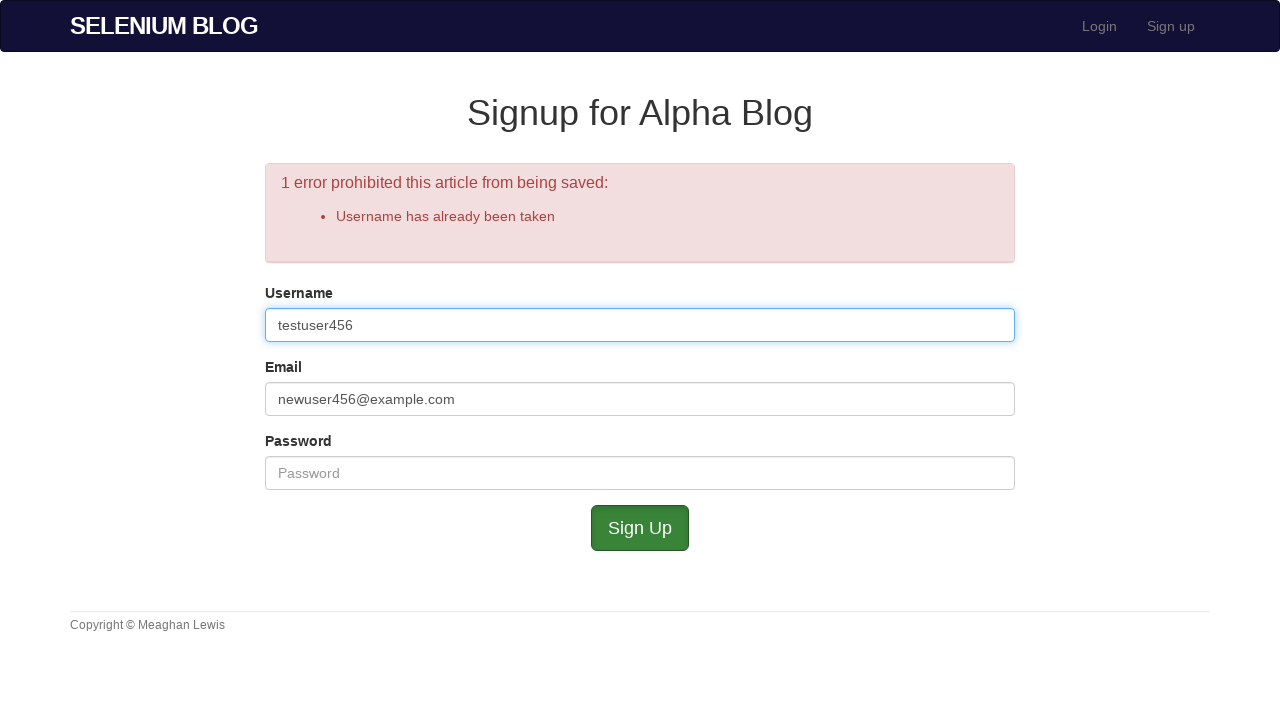

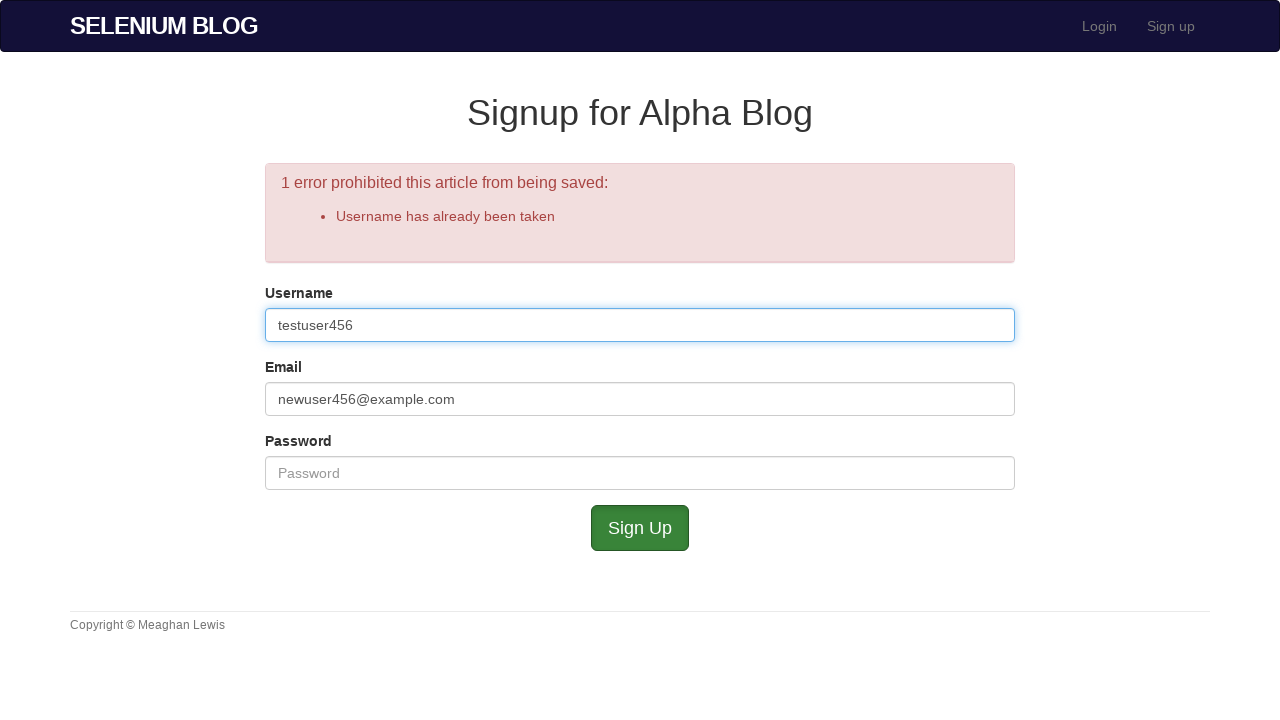